Clicks on a download link which opens in a new window

Starting URL: https://selectorshub.com/xpath-practice-page/

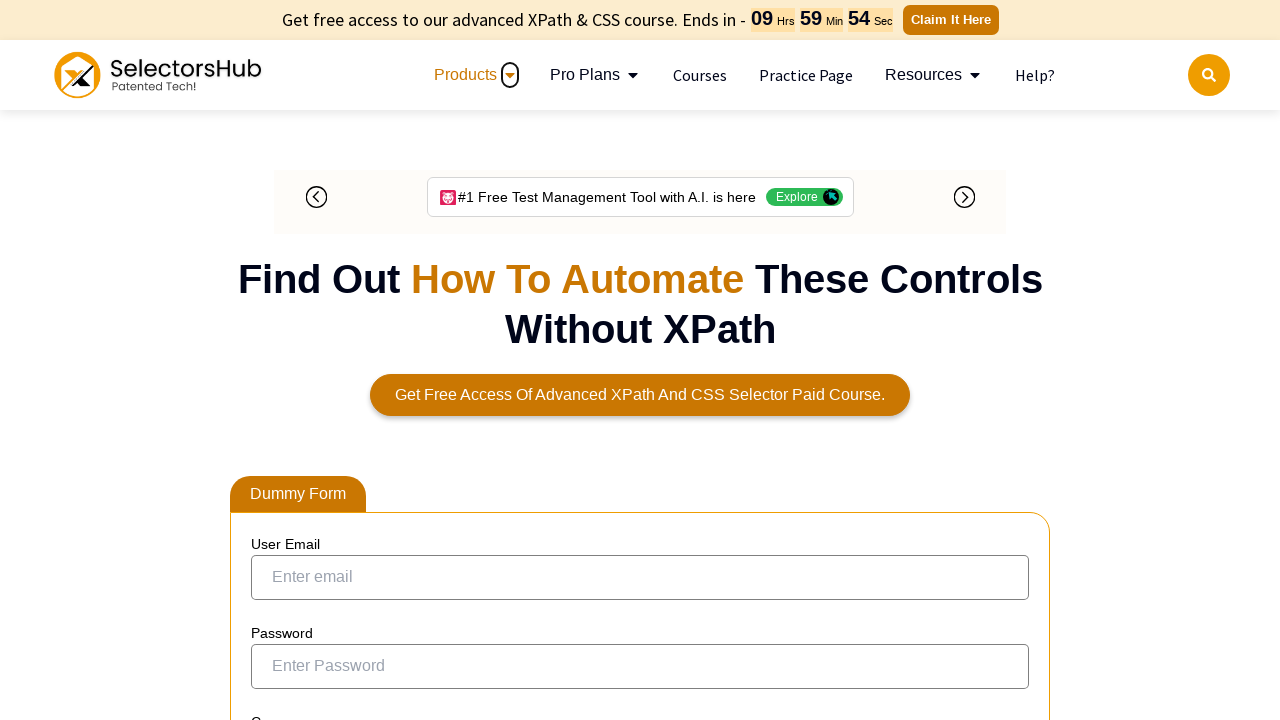

Clicked on 'DownLoad Link' which opens in a new window at (791, 361) on text=DownLoad Link
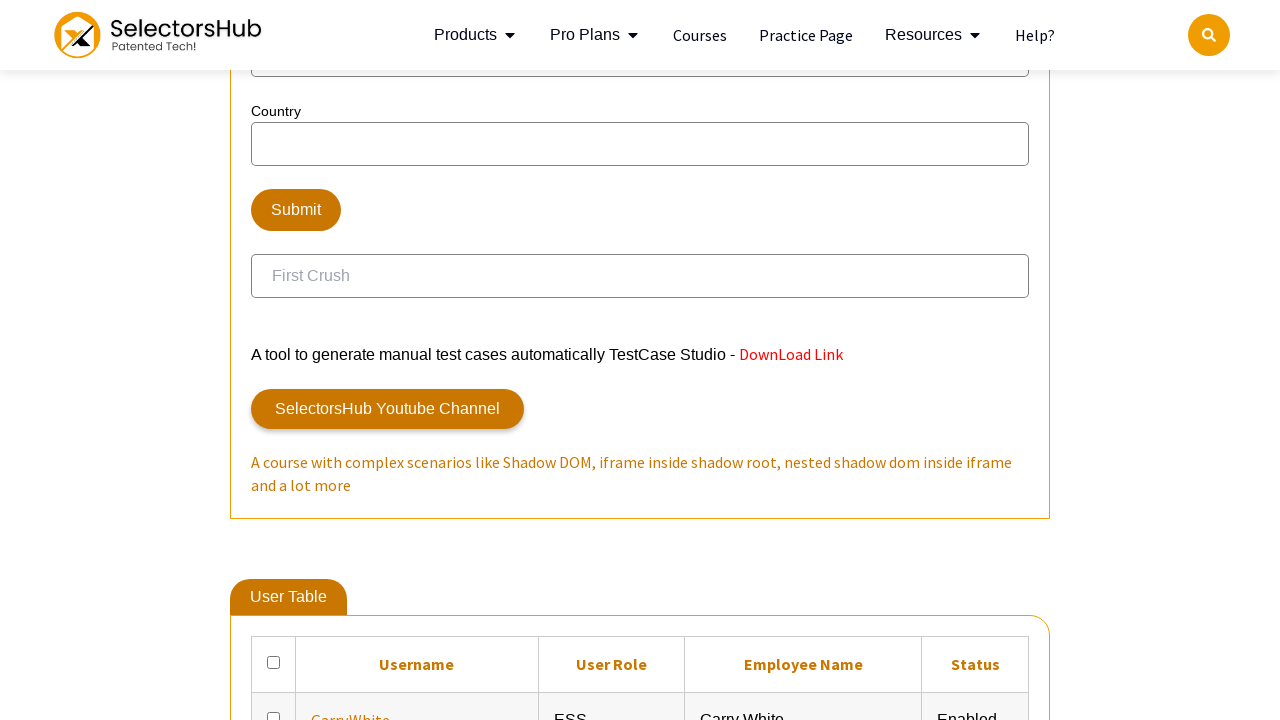

New page/window opened and captured
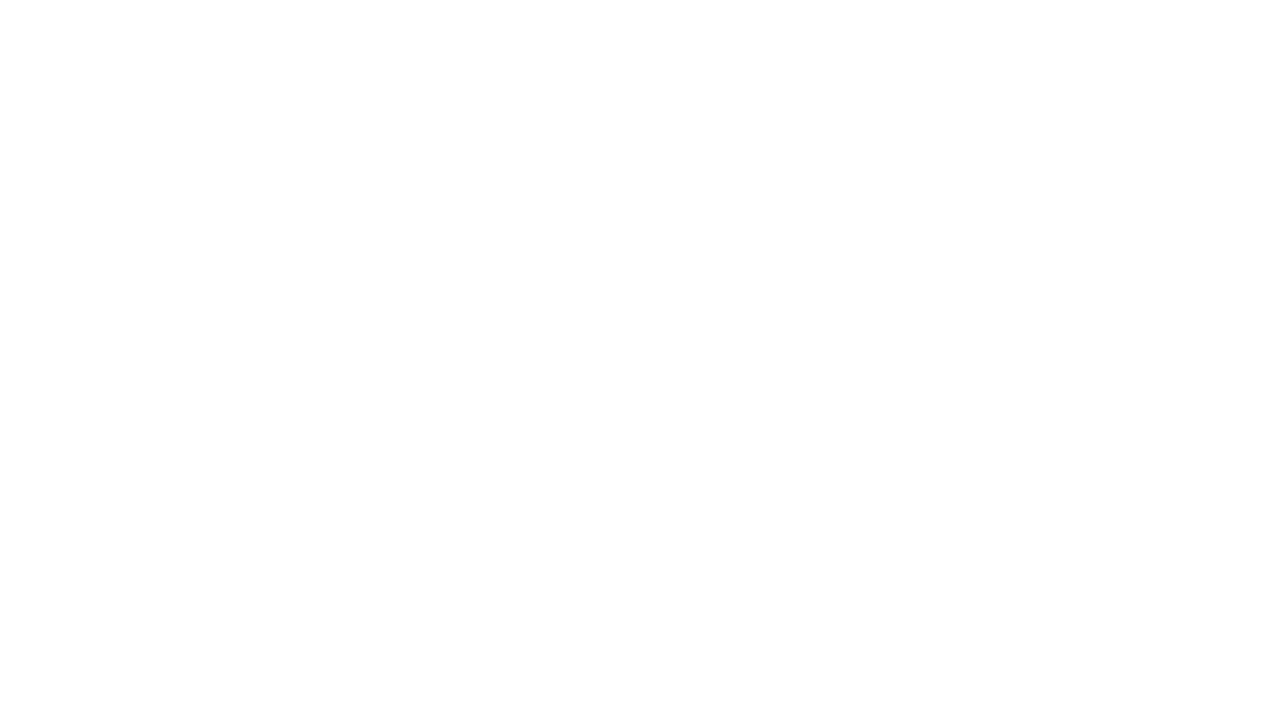

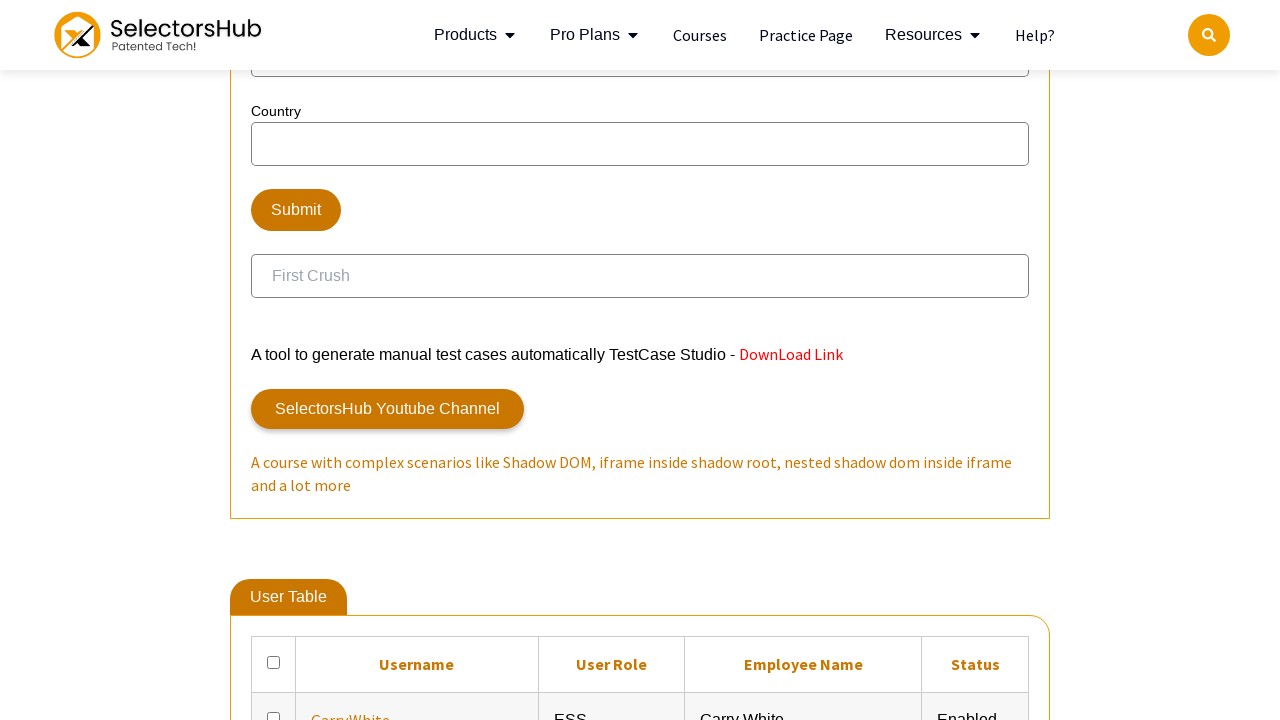